Tests that whitespace is trimmed from edited todo text.

Starting URL: https://demo.playwright.dev/todomvc

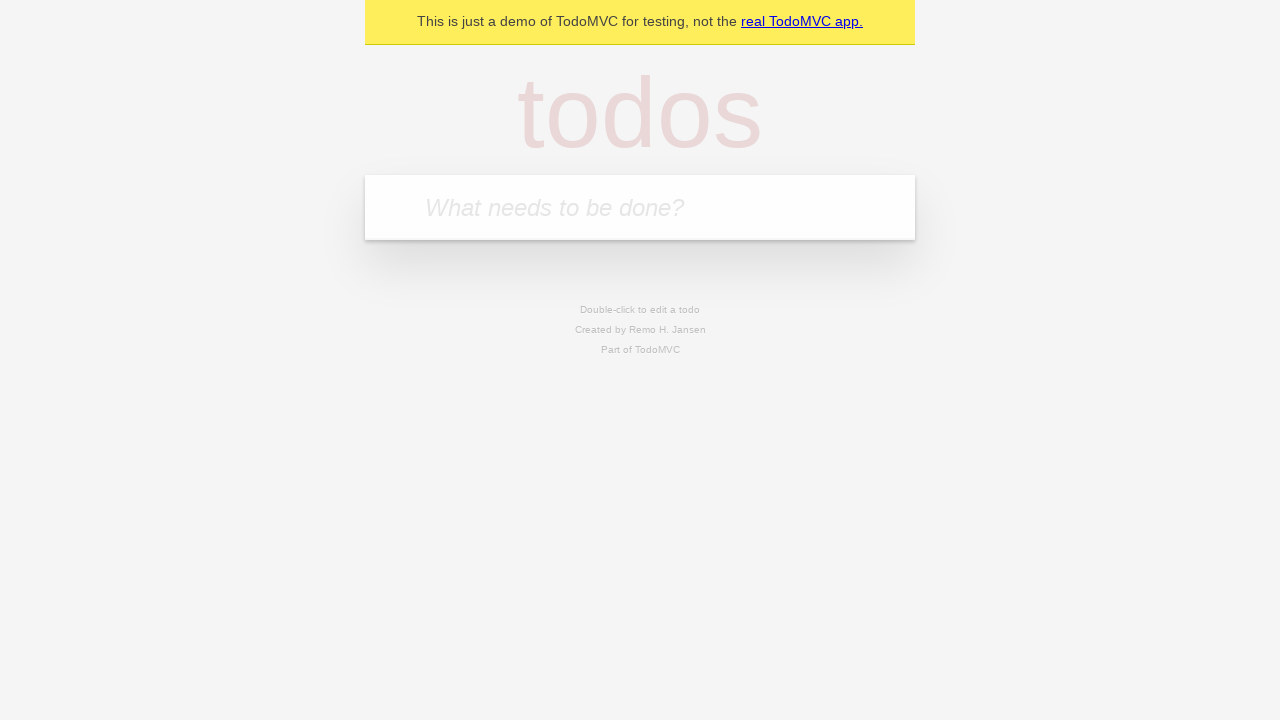

Filled new todo input with 'buy some cheese' on .new-todo
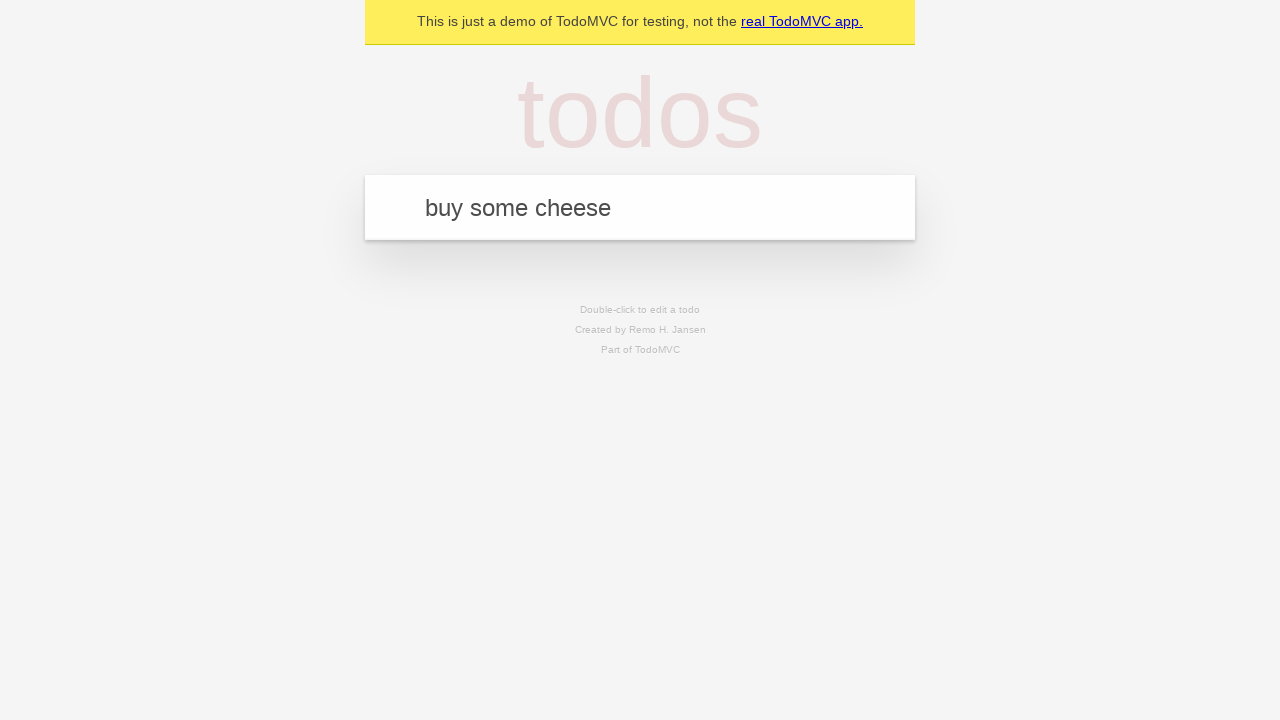

Pressed Enter to create first todo on .new-todo
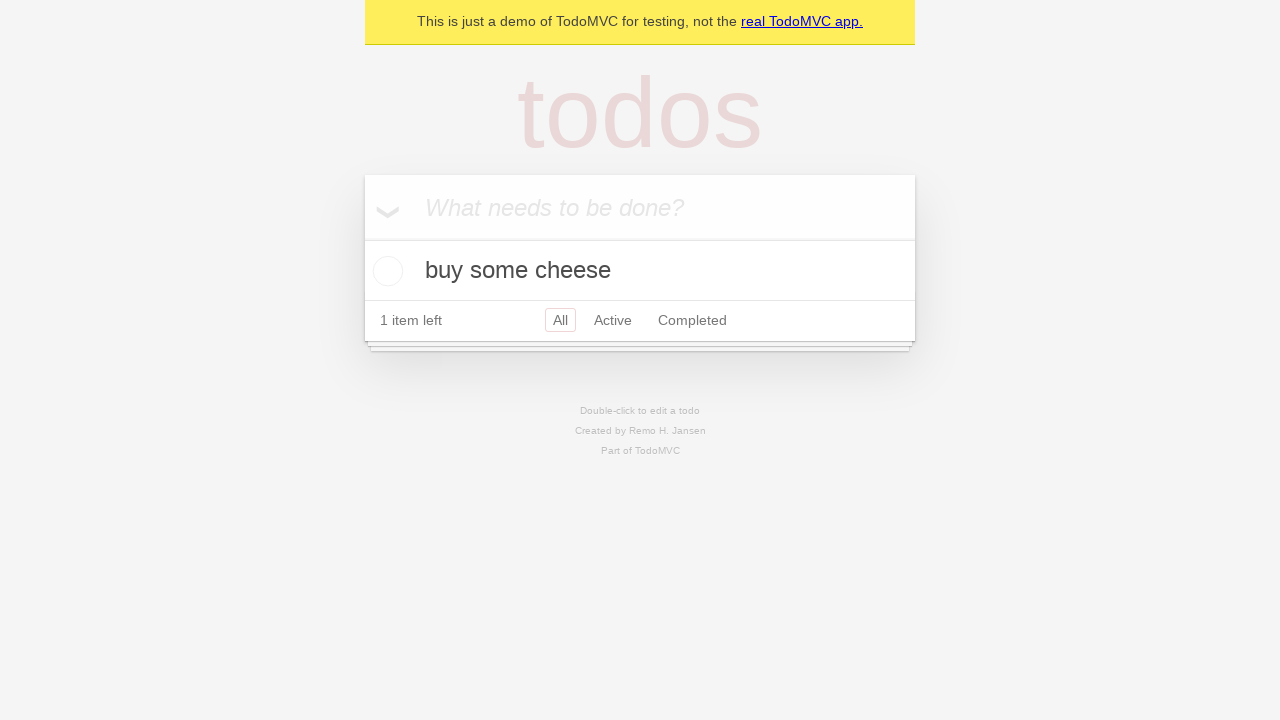

Filled new todo input with 'feed the cat' on .new-todo
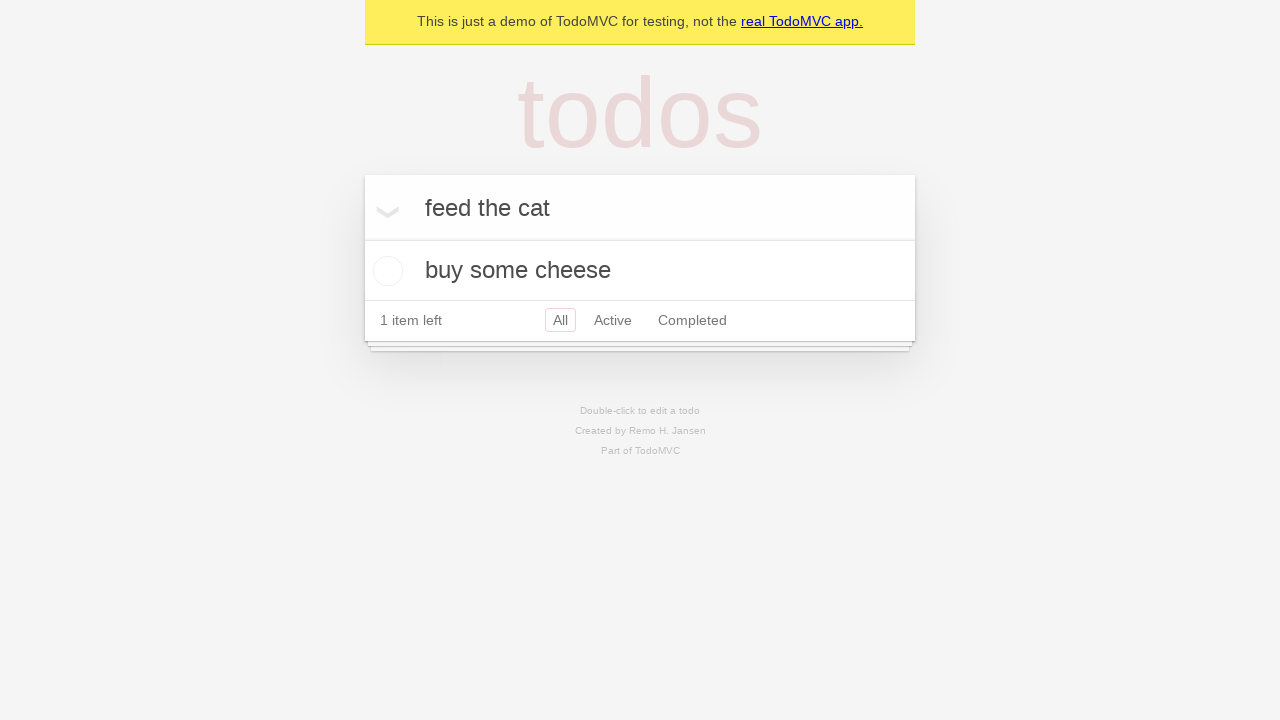

Pressed Enter to create second todo on .new-todo
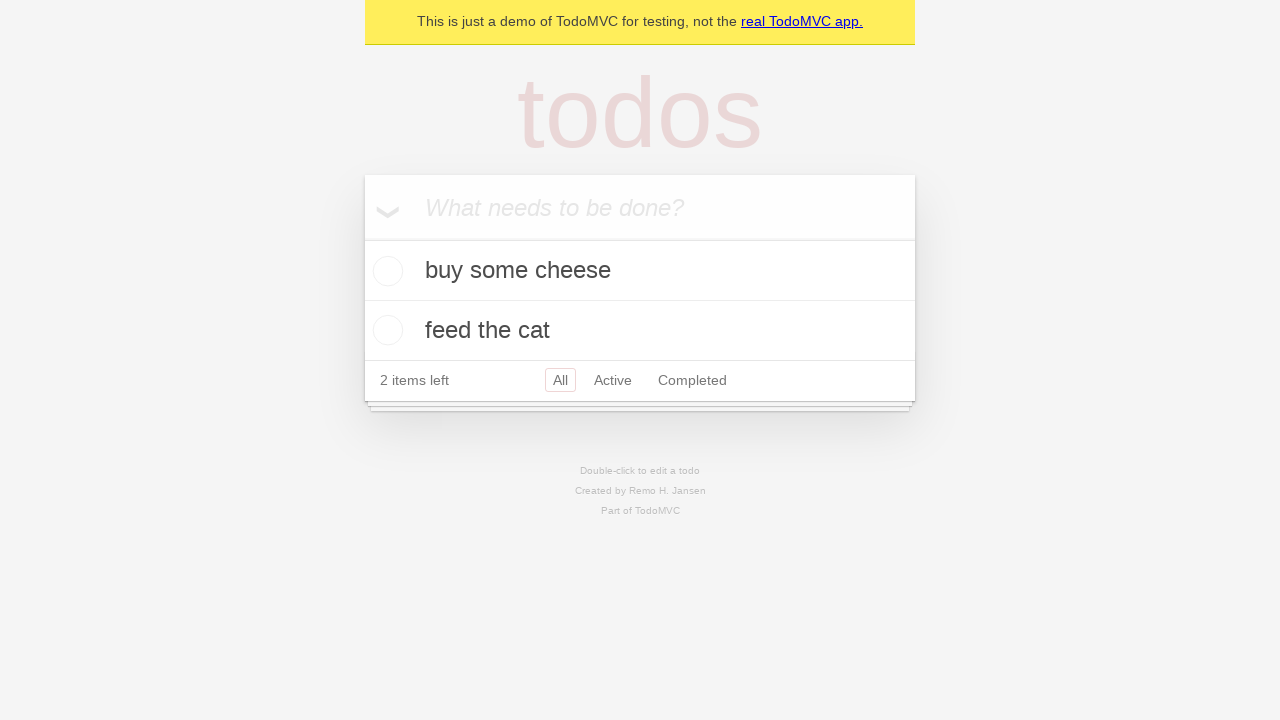

Filled new todo input with 'book a doctors appointment' on .new-todo
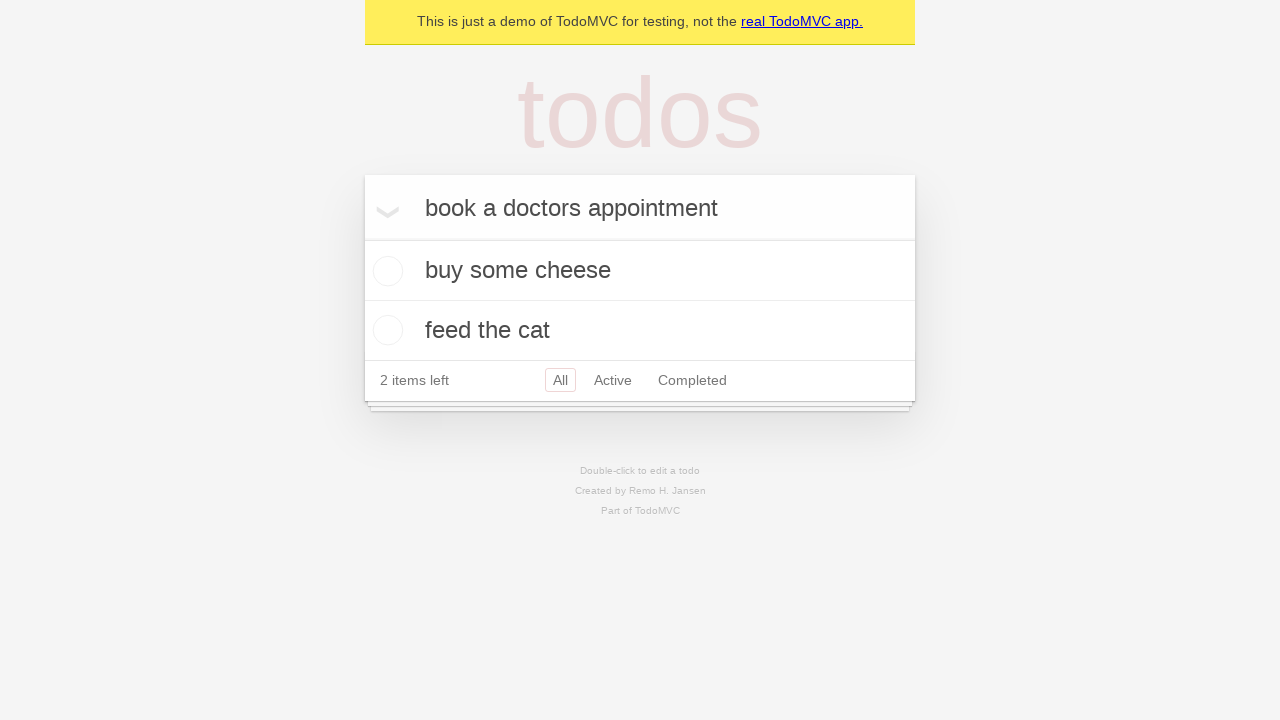

Pressed Enter to create third todo on .new-todo
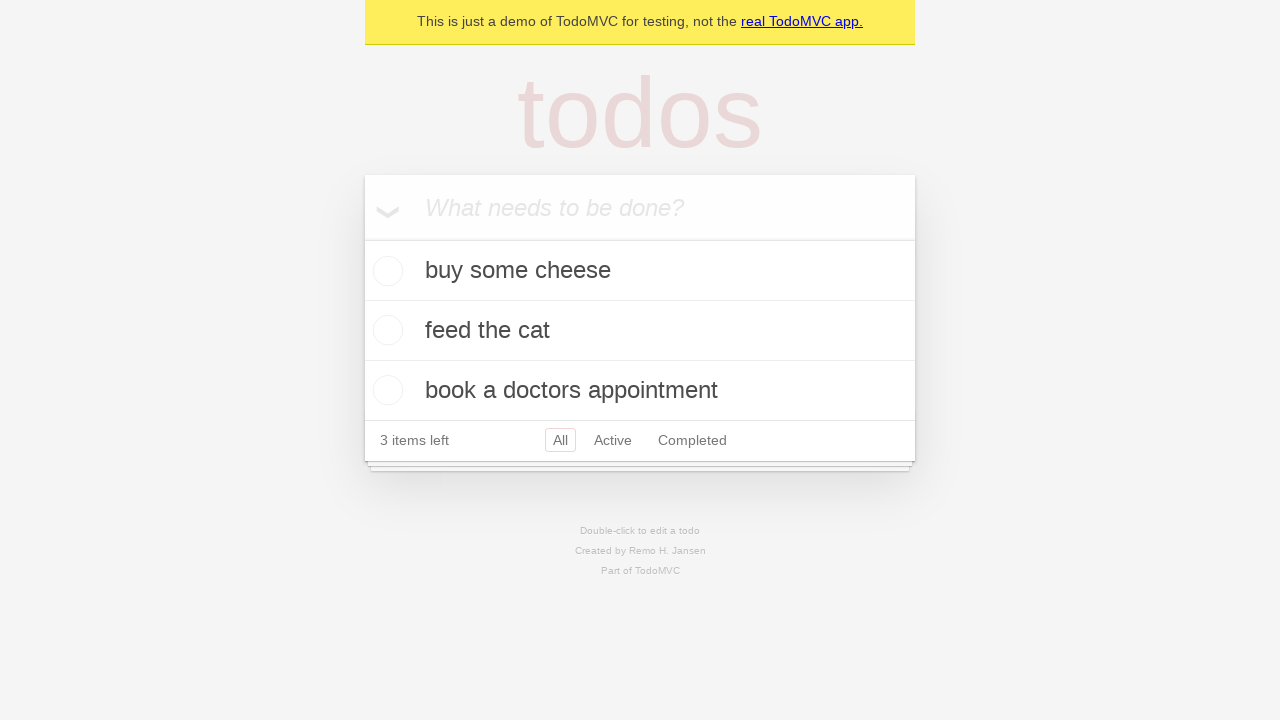

Double-clicked second todo to enter edit mode at (640, 331) on .todo-list li >> nth=1
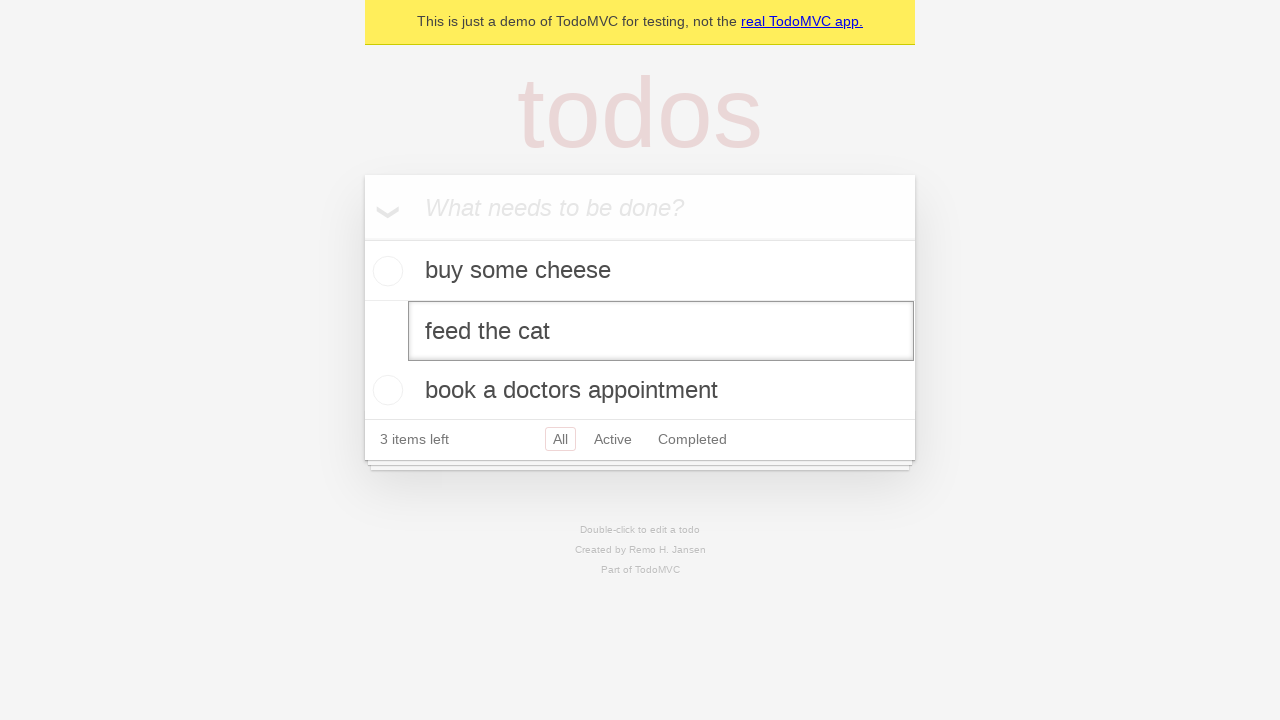

Filled edit field with text containing leading and trailing whitespace on .todo-list li >> nth=1 >> .edit
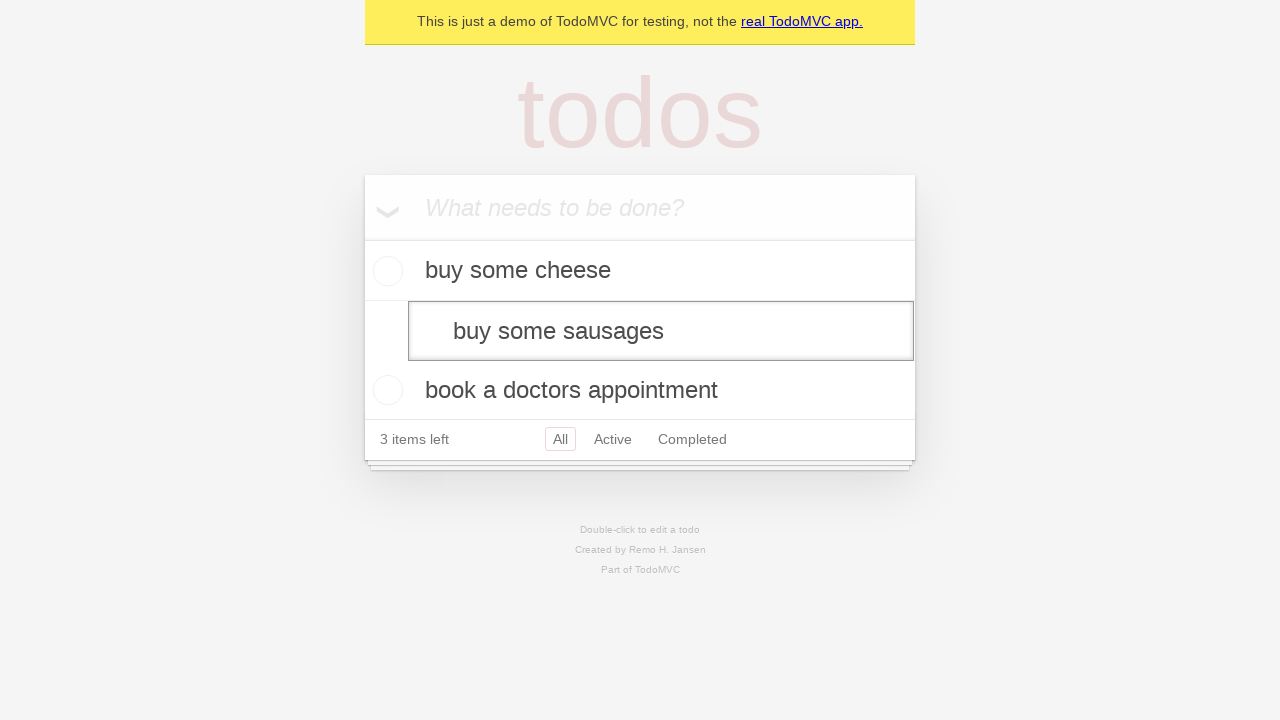

Pressed Enter to confirm edit and verify whitespace is trimmed on .todo-list li >> nth=1 >> .edit
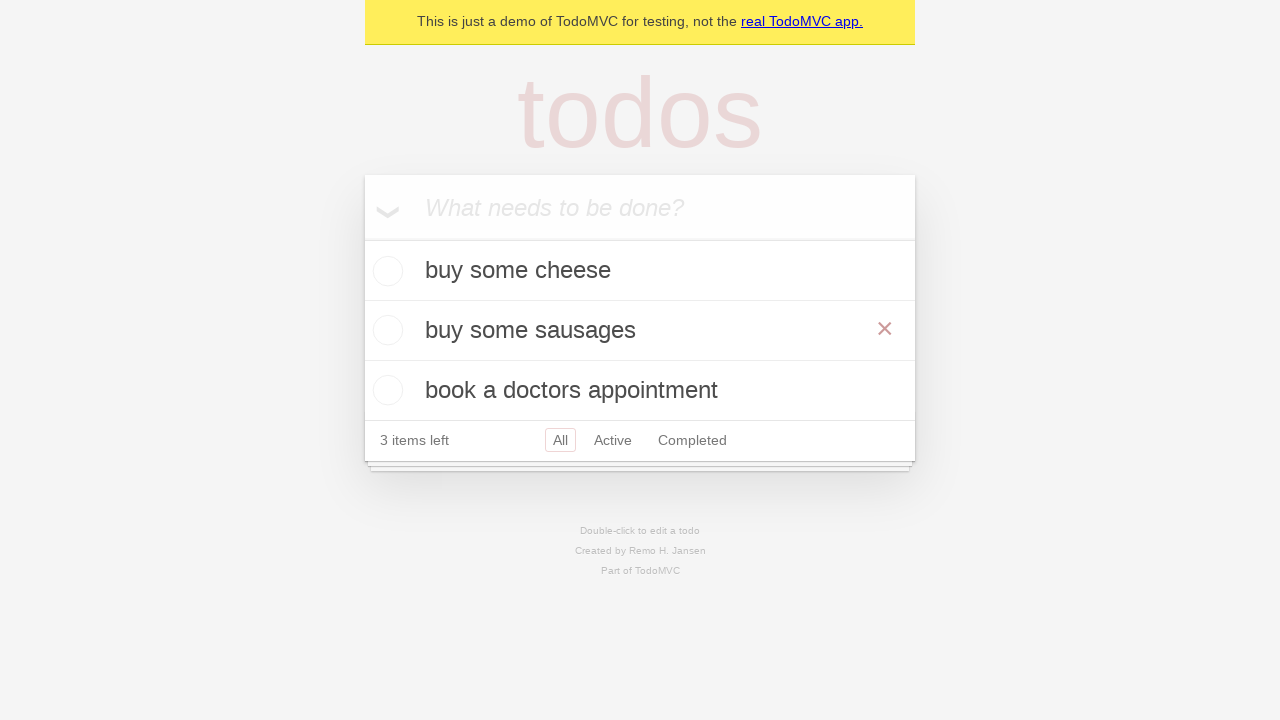

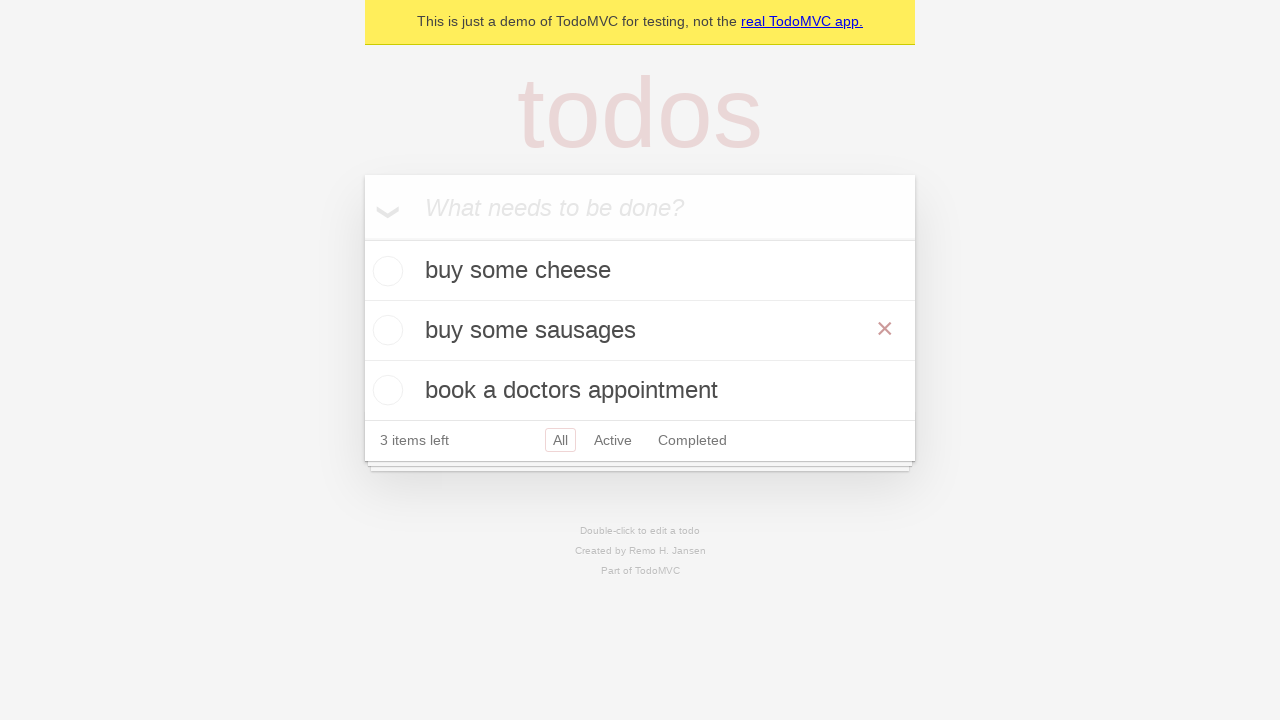